Tests dropdown selection functionality by selecting options using different methods (visible text, index, and value) and verifying the selections

Starting URL: https://v1.training-support.net/selenium/selects

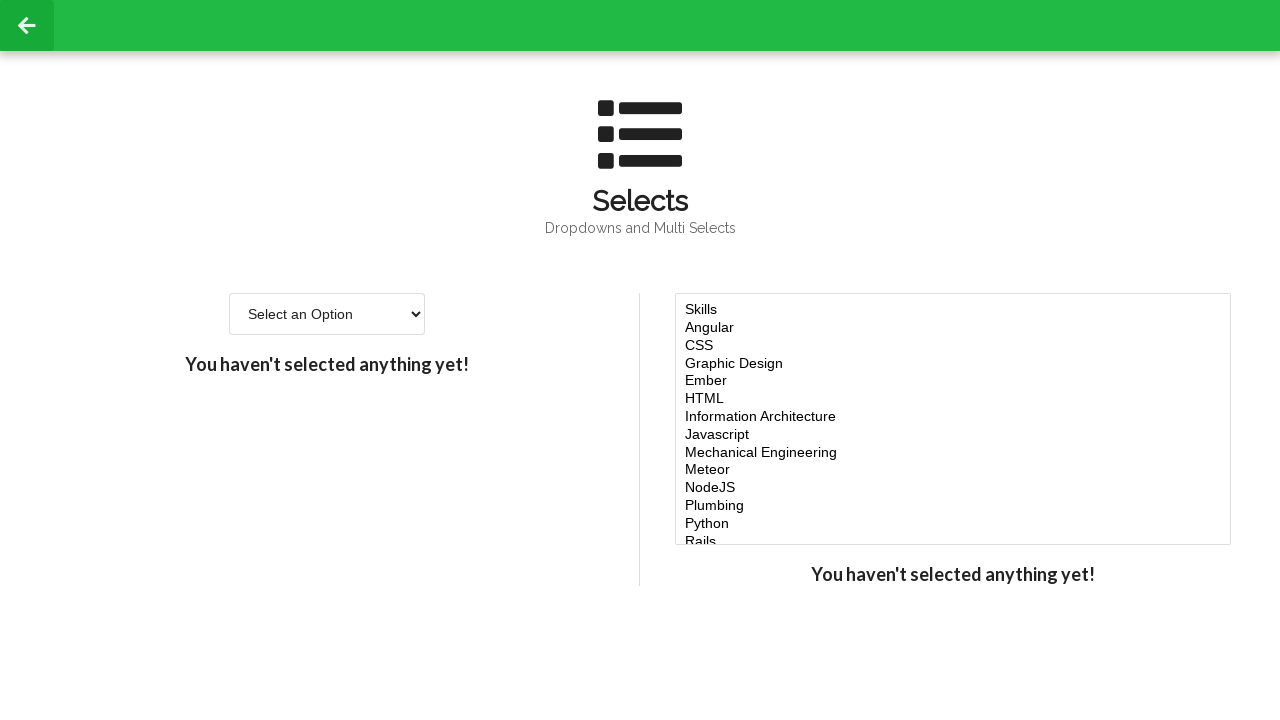

Located the single-select dropdown element
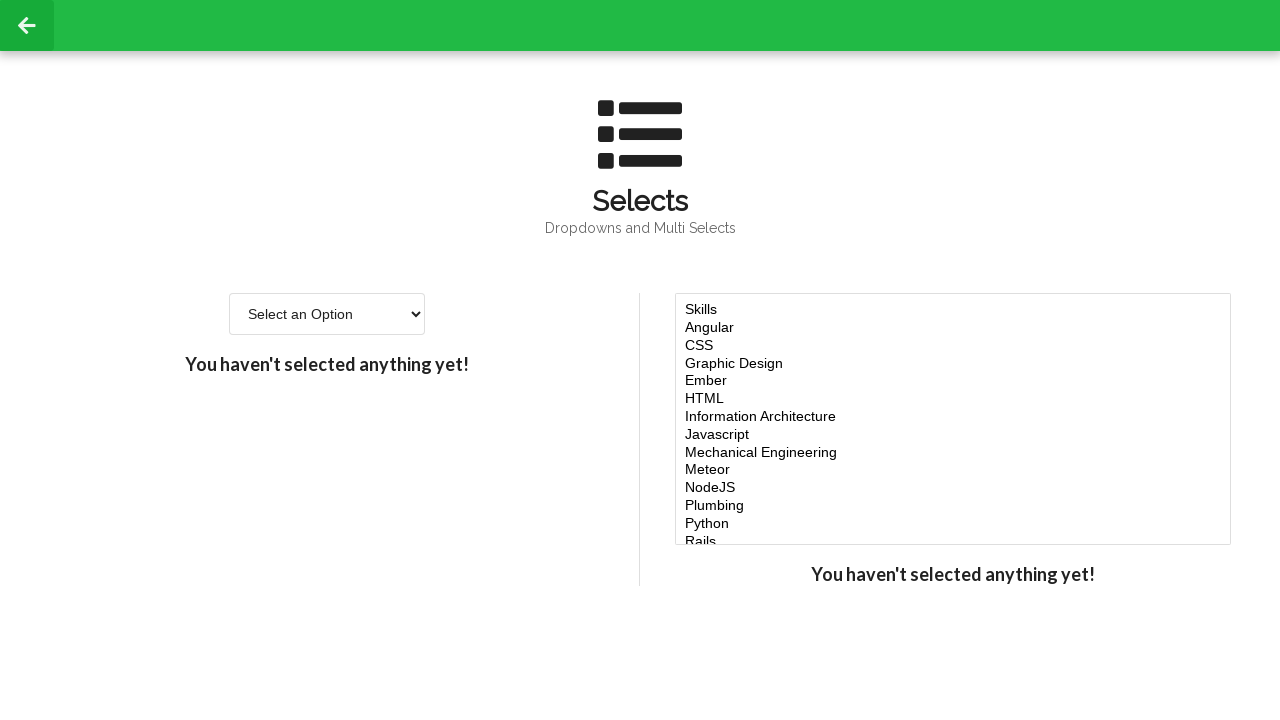

Selected 'Option 1' by visible text on #single-select
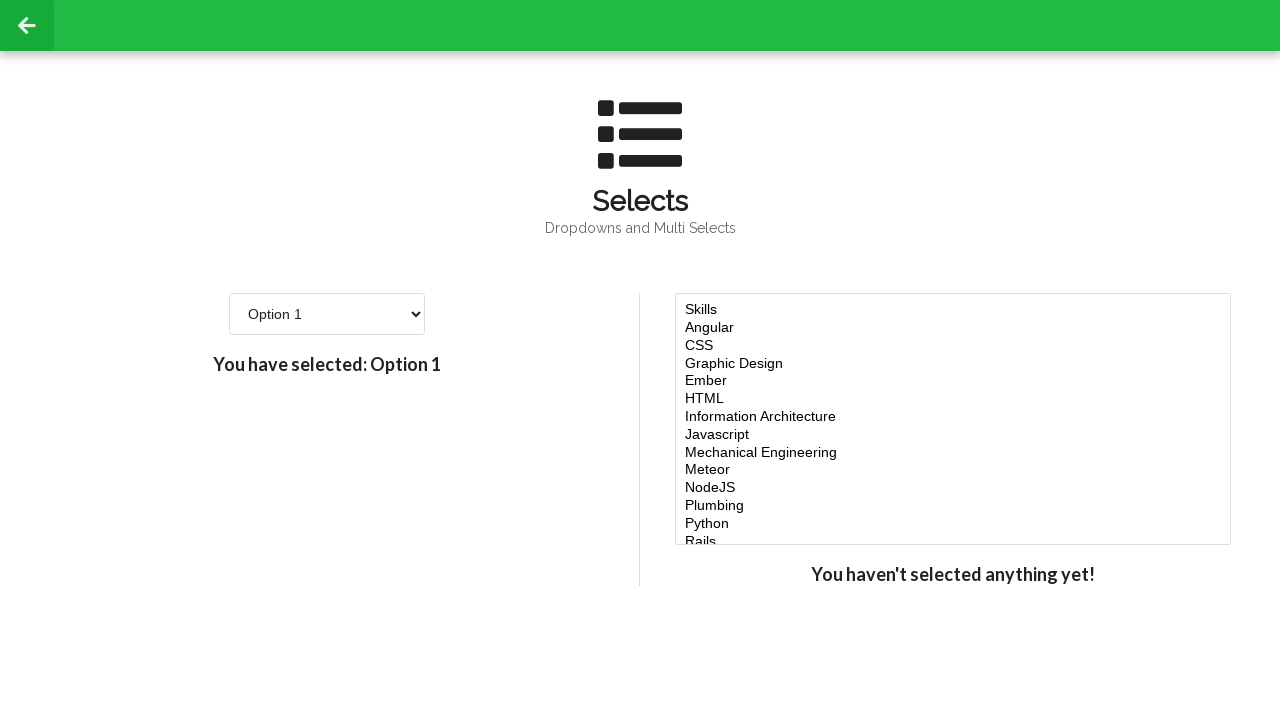

Selected Option 3 by index (2) on #single-select
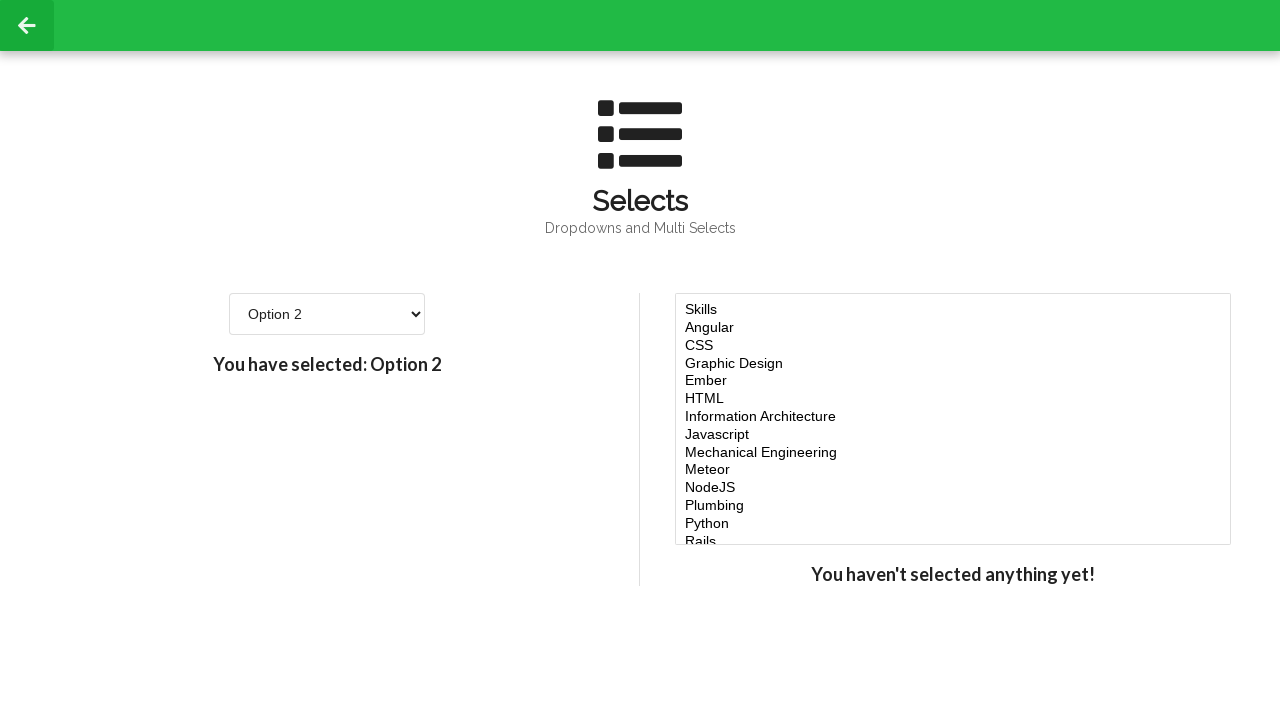

Selected Option 4 by value attribute on #single-select
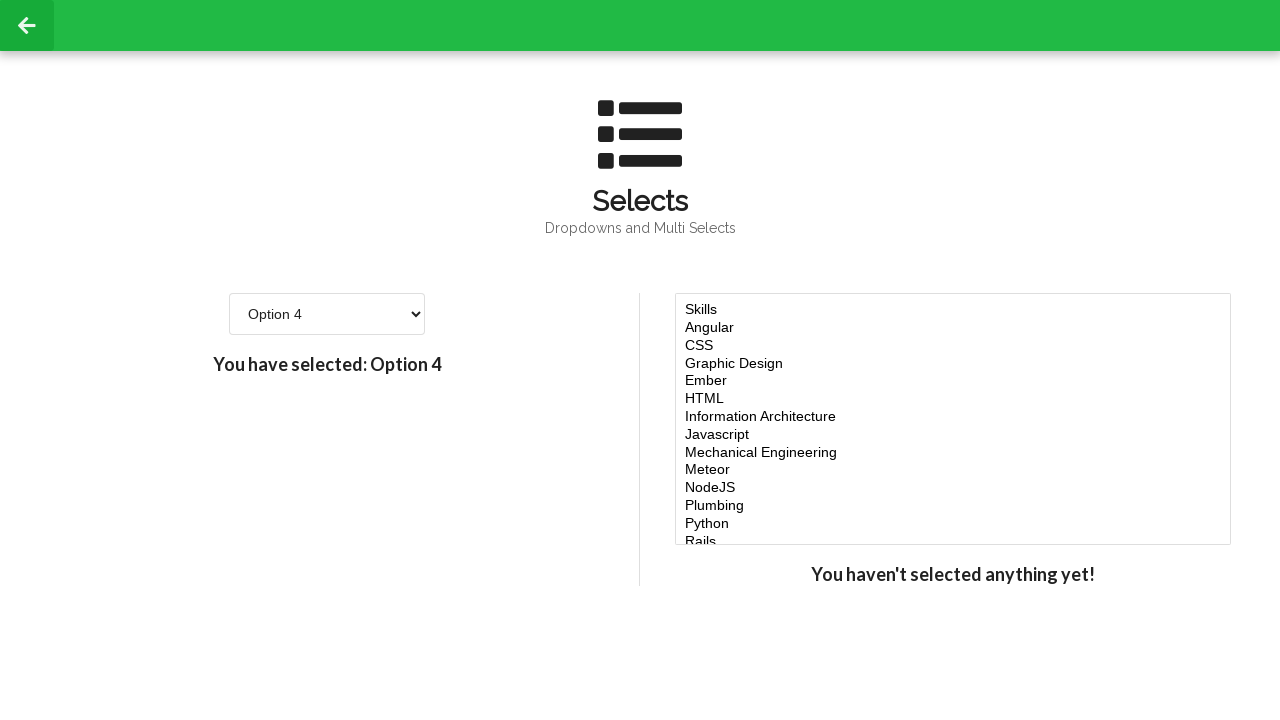

Retrieved all dropdown options for verification
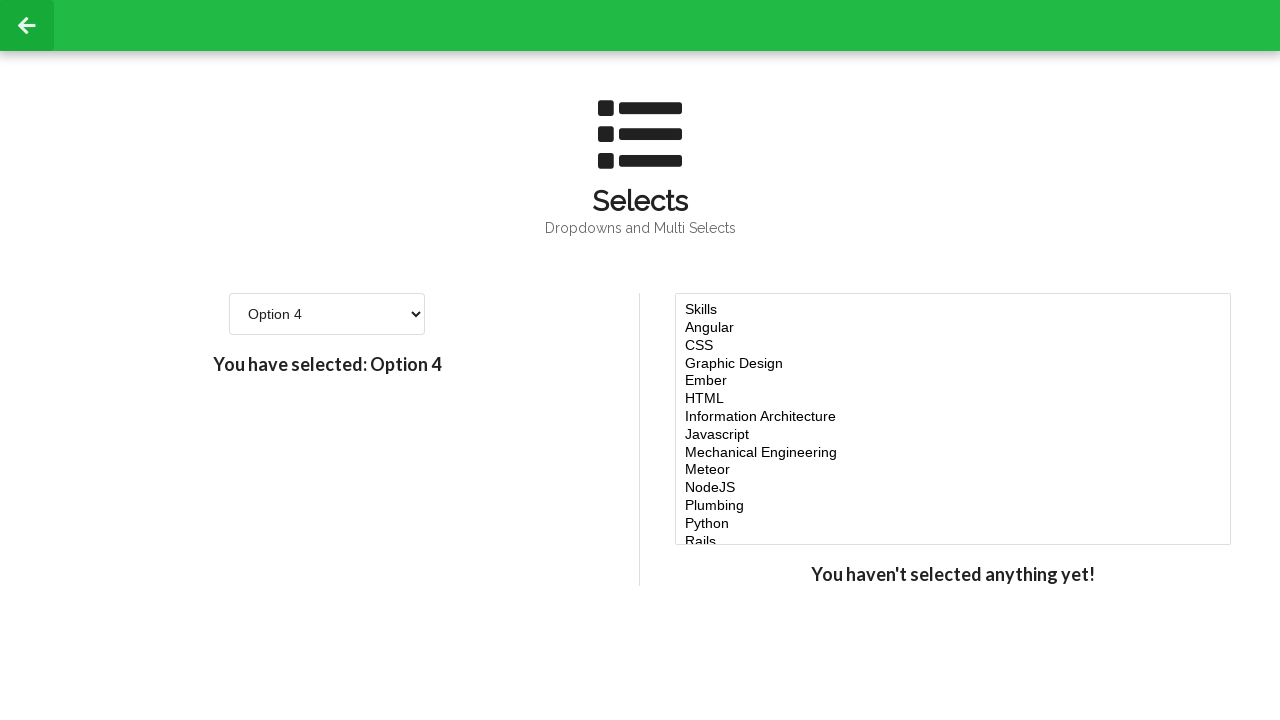

Printed dropdown option: Select an Option
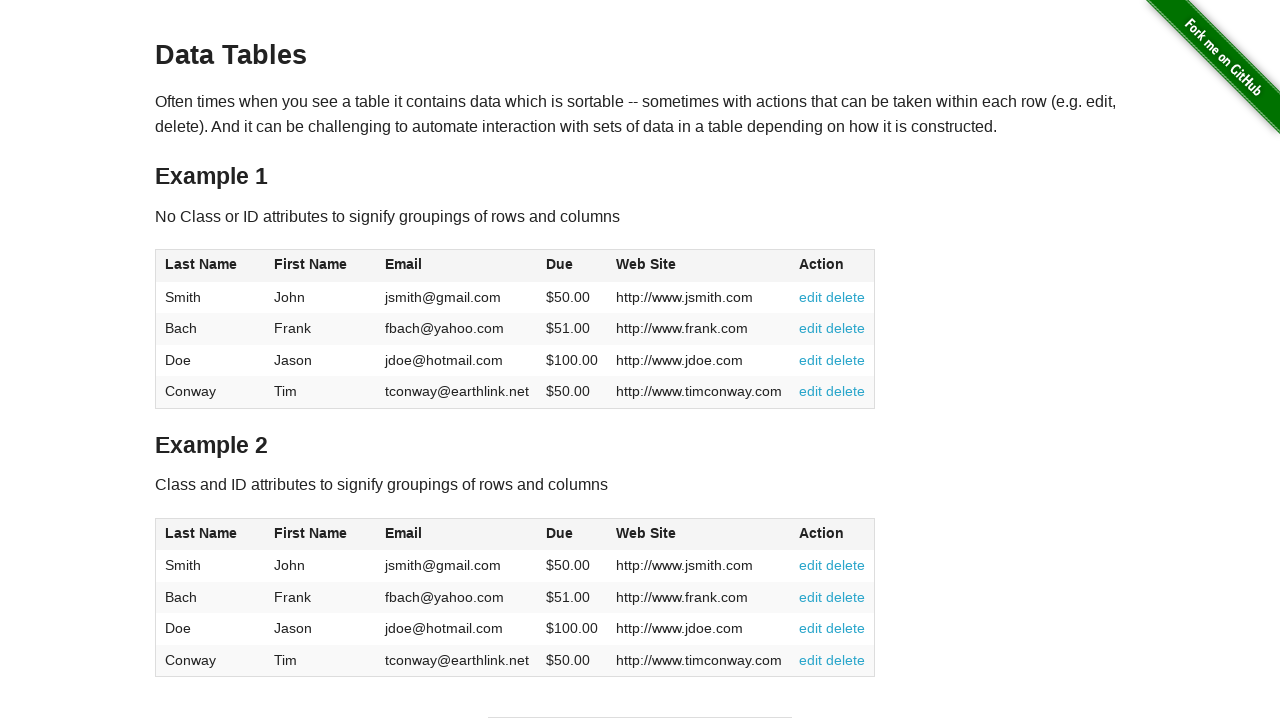

Printed dropdown option: Option 1
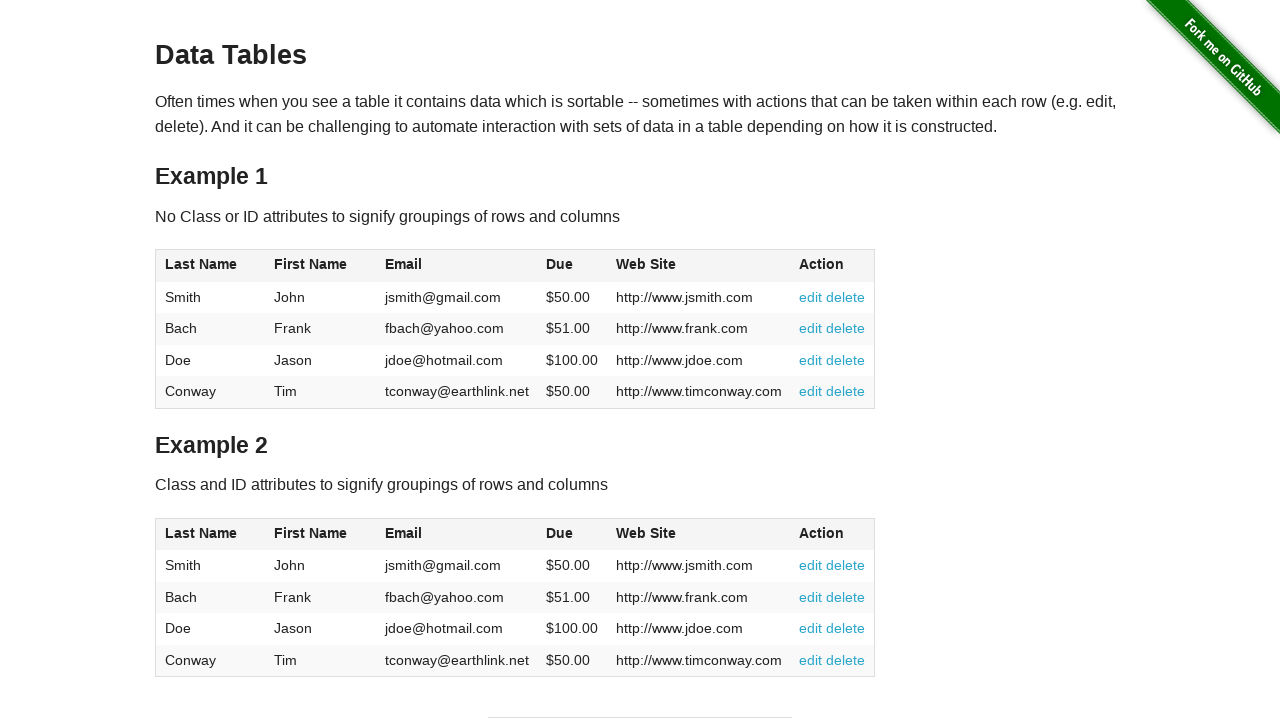

Printed dropdown option: Option 2
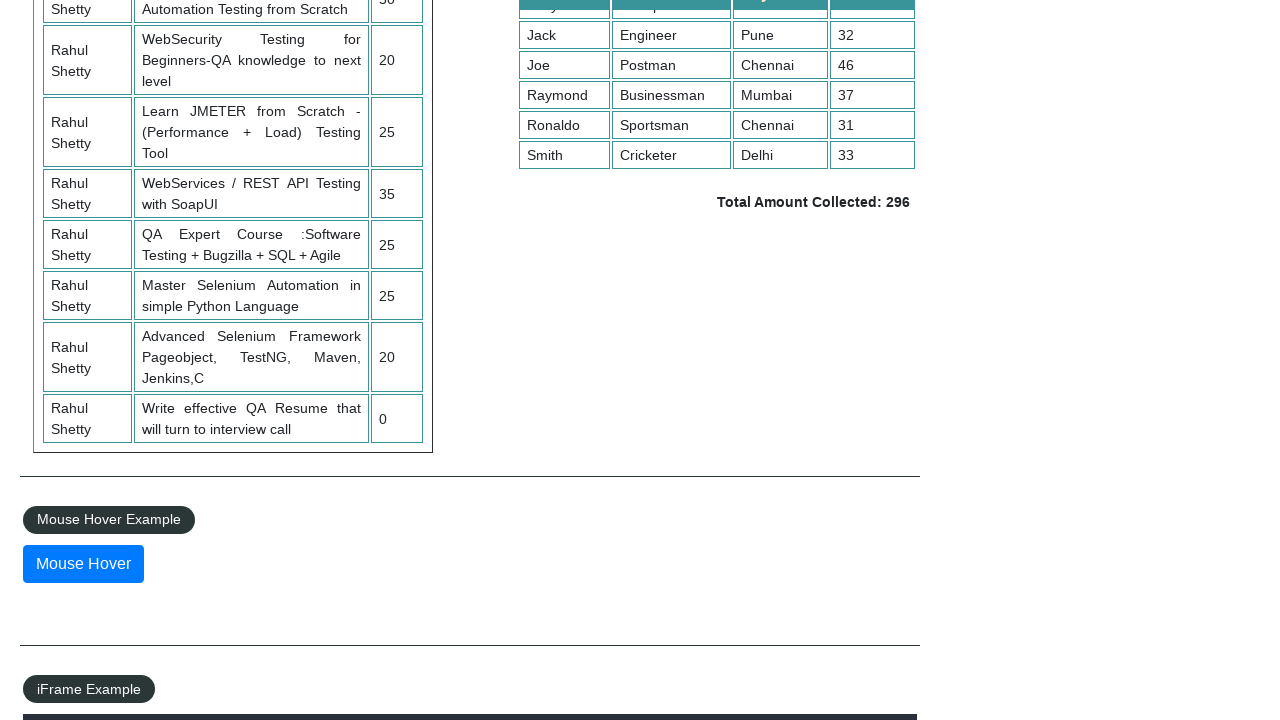

Printed dropdown option: Option 3
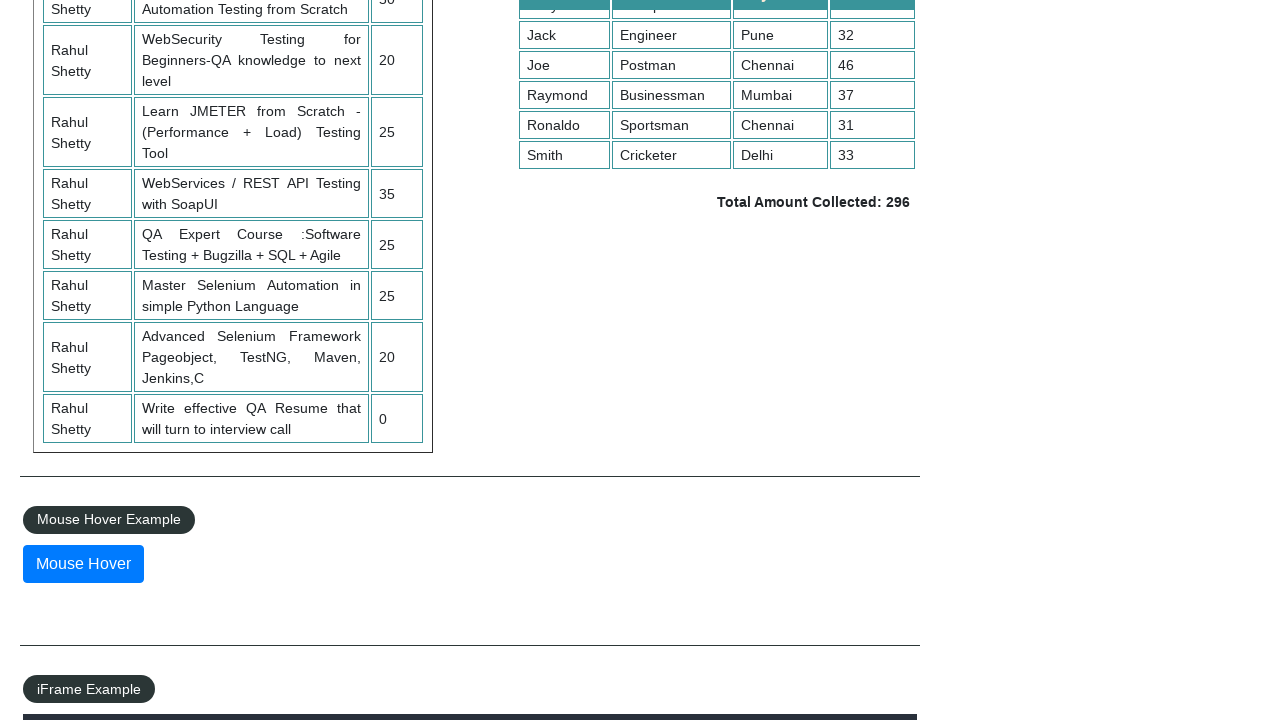

Printed dropdown option: Option 4
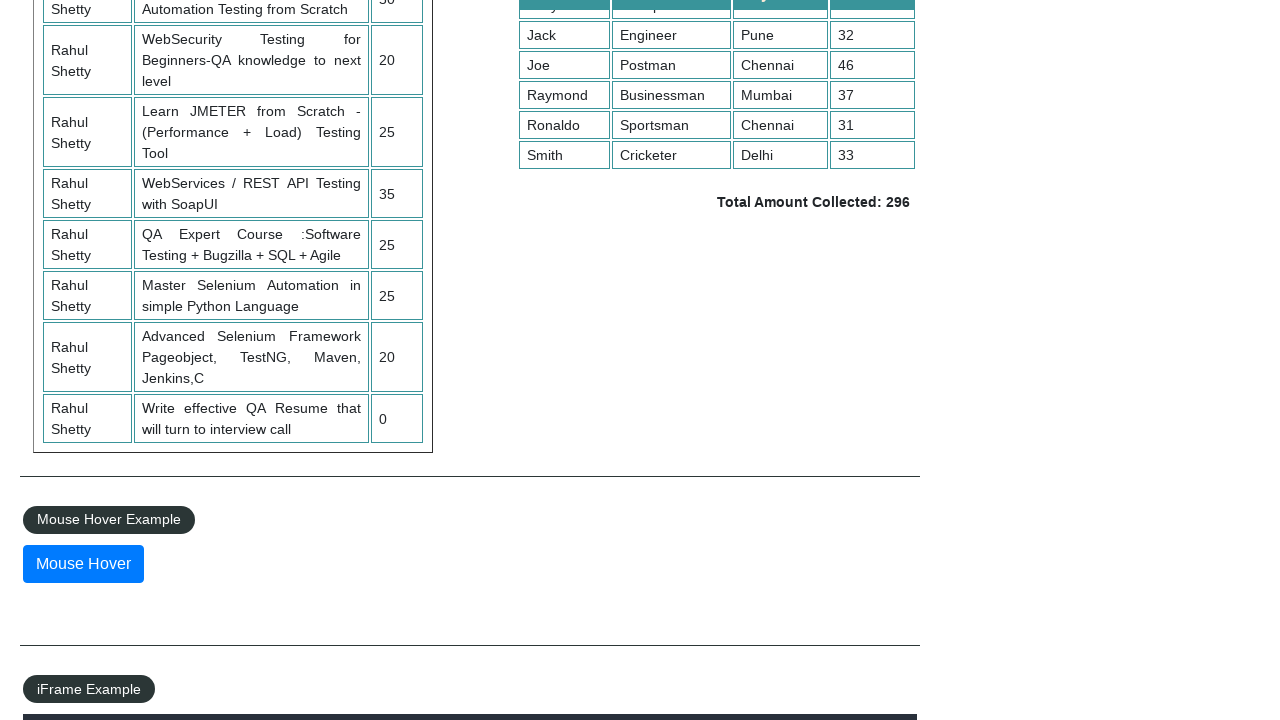

Printed dropdown option: Option 5
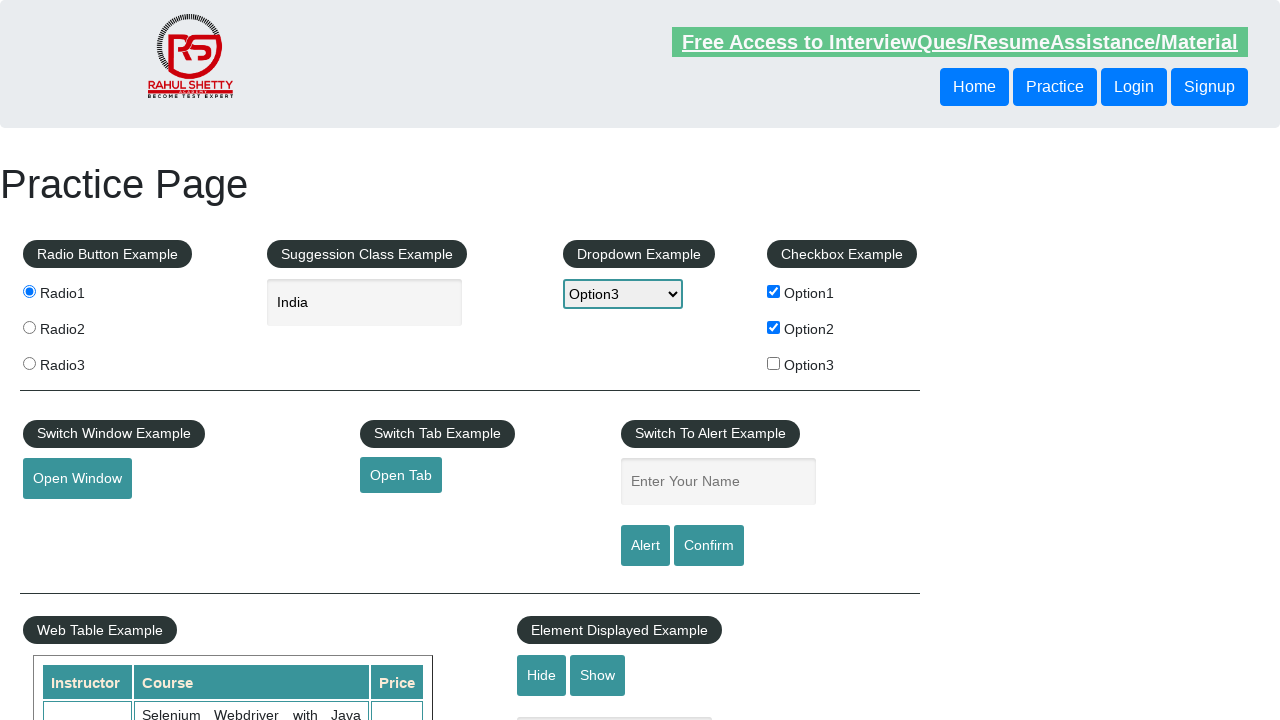

Printed dropdown option: Option 6
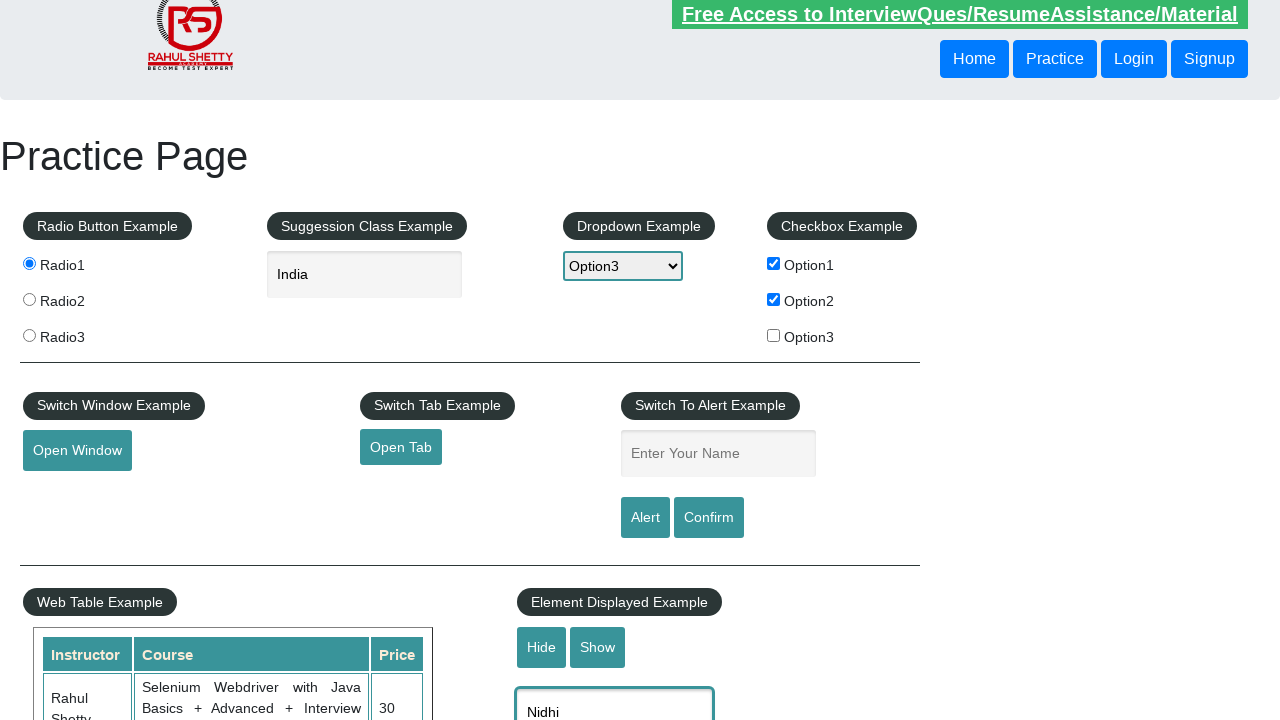

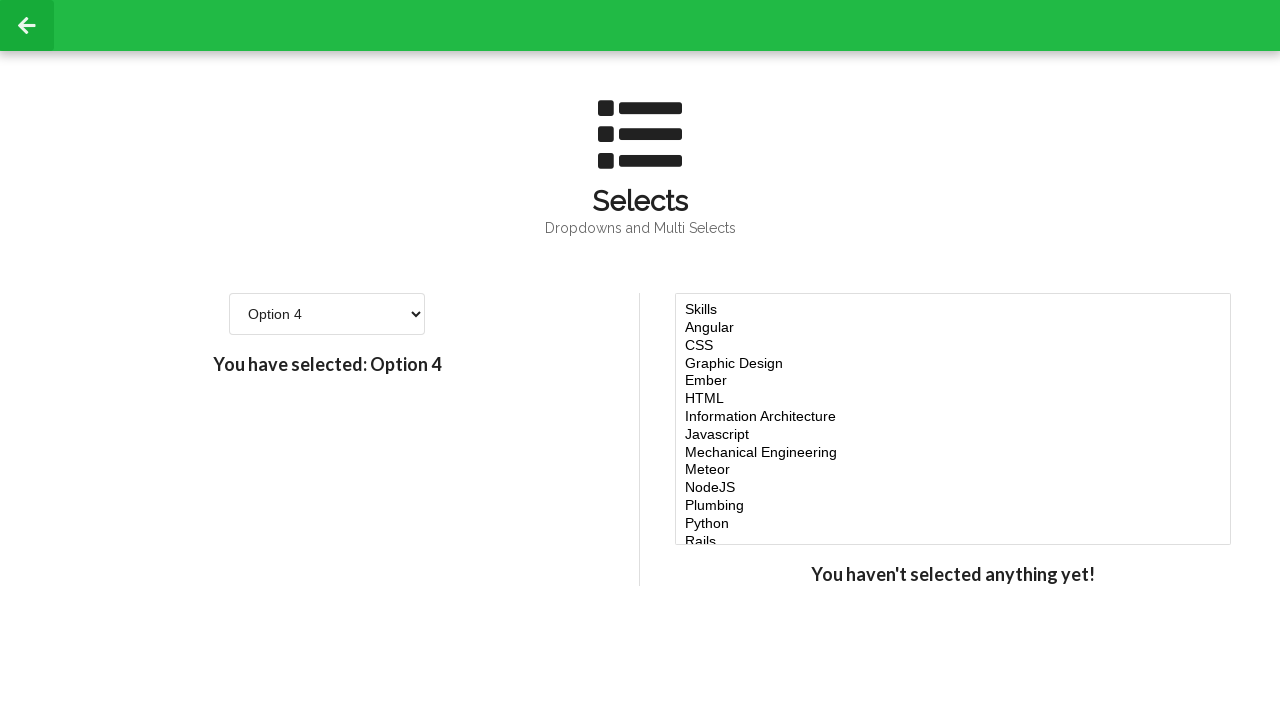